Tests the add-to-cart functionality on a grocery shopping practice site by finding specific products (Cucumber, Brocolli, Beans, Carrot) and clicking their add-to-cart buttons.

Starting URL: https://rahulshettyacademy.com/seleniumPractise

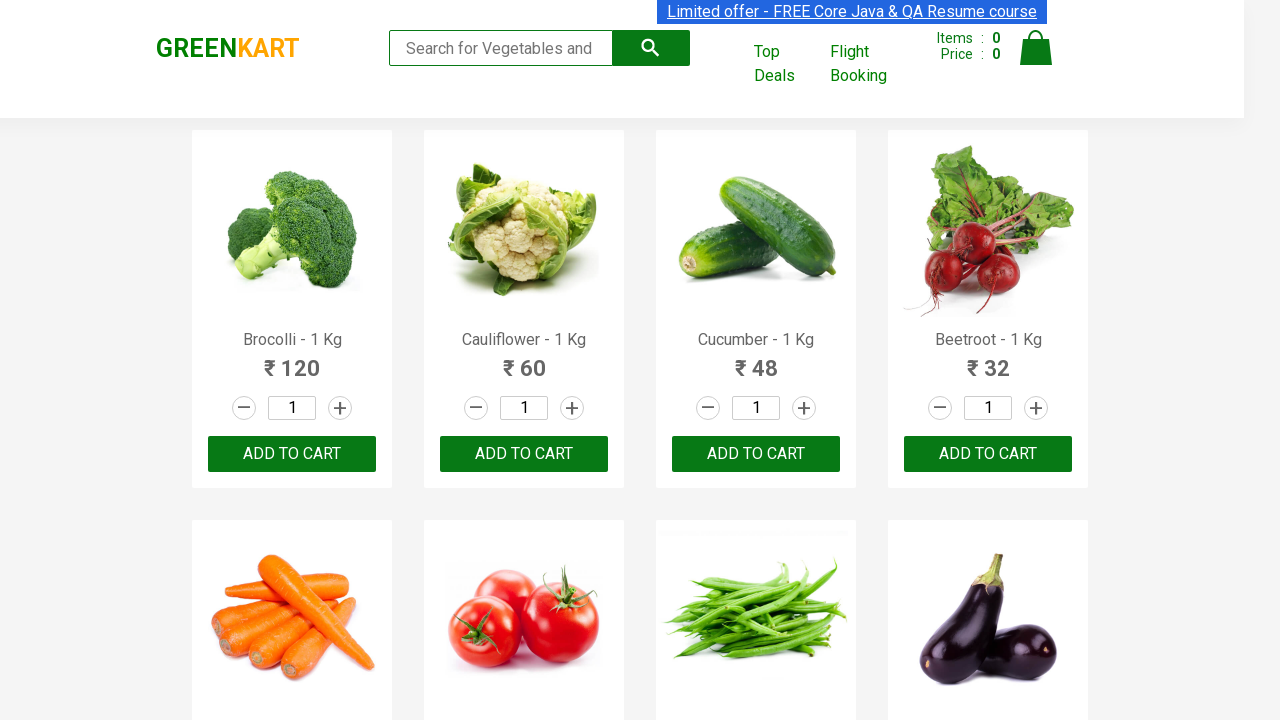

Waited for product names to load on the grocery shopping page
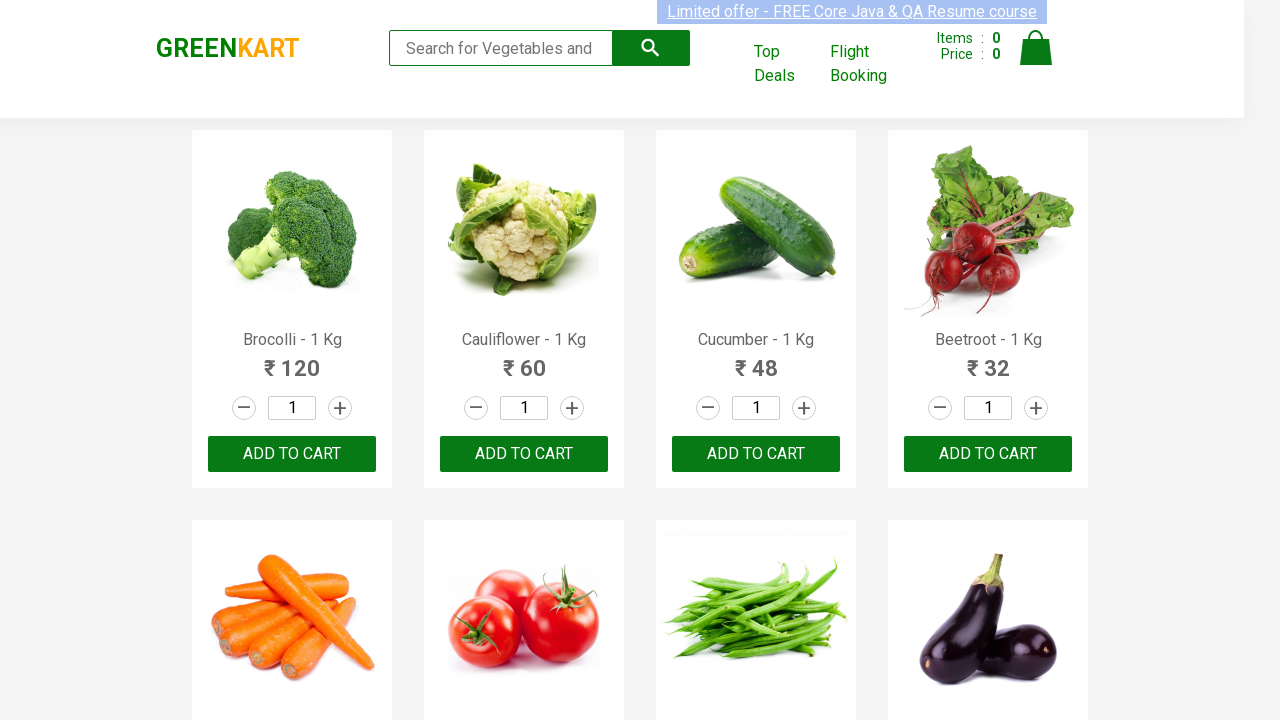

Retrieved all product elements from the page
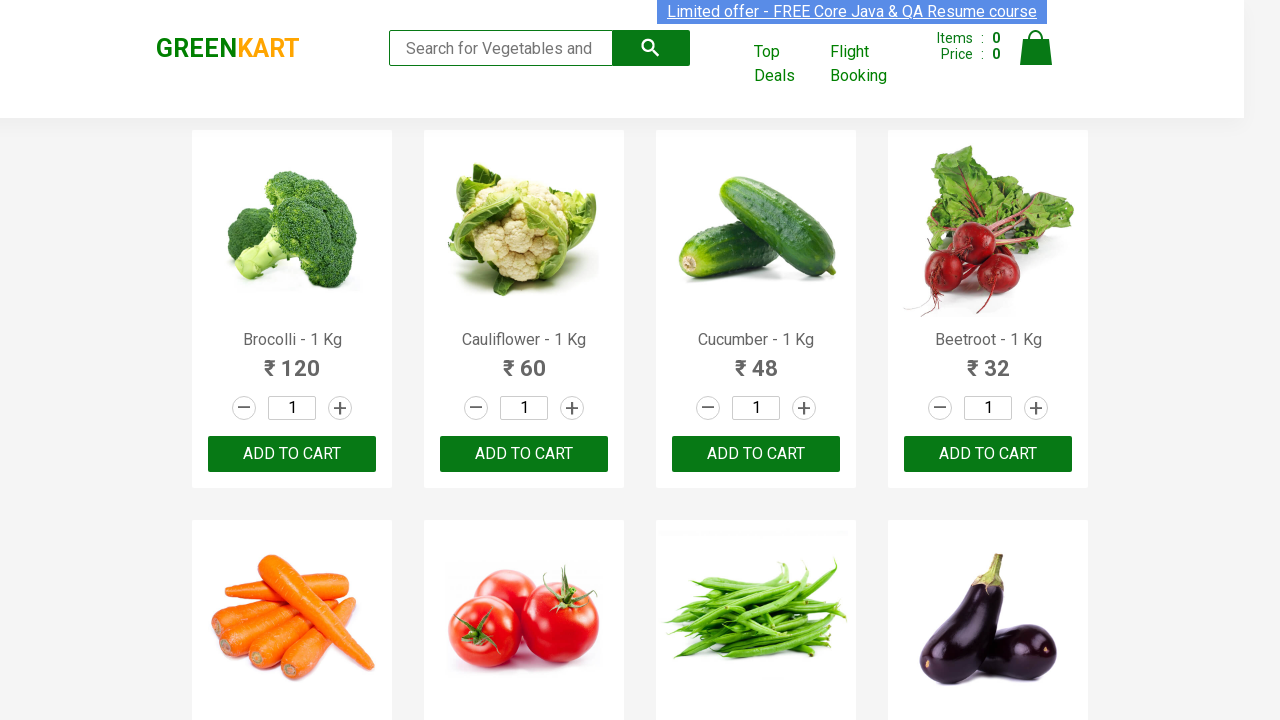

Added 'Brocolli' to cart by clicking add-to-cart button at (292, 454) on xpath=//div[@class='product-action']/button >> nth=0
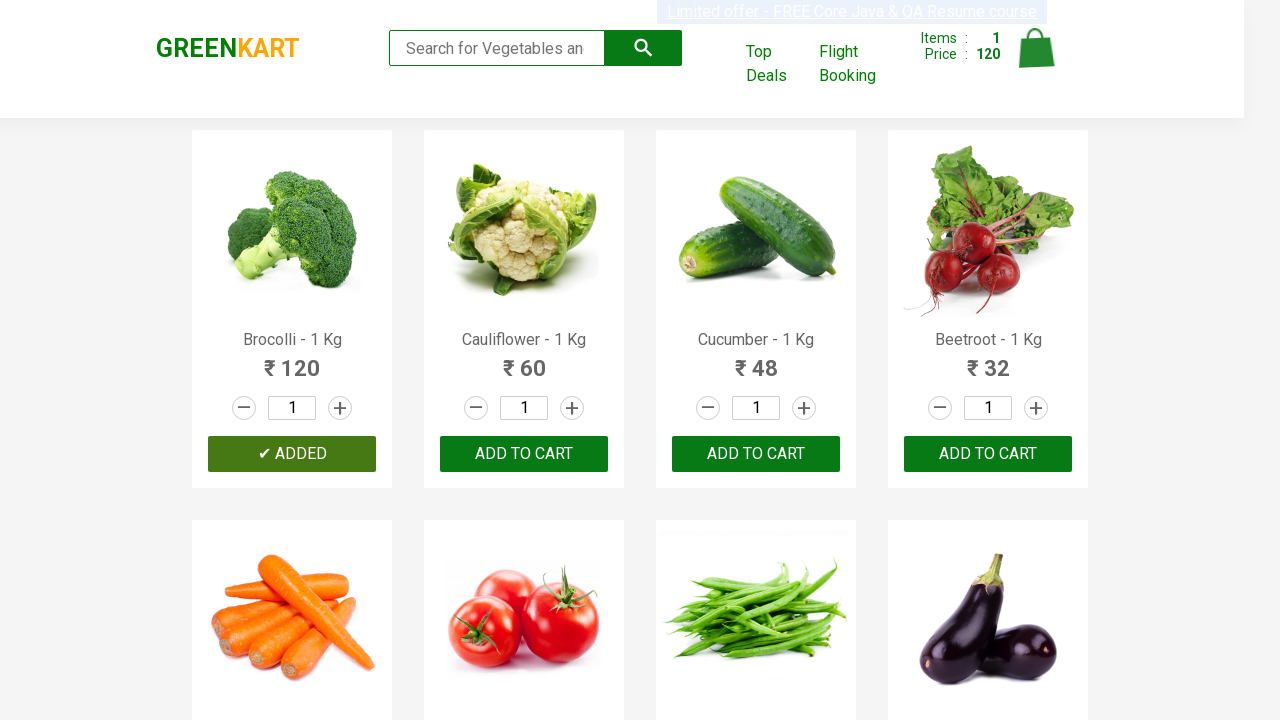

Added 'Cucumber' to cart by clicking add-to-cart button at (756, 454) on xpath=//div[@class='product-action']/button >> nth=2
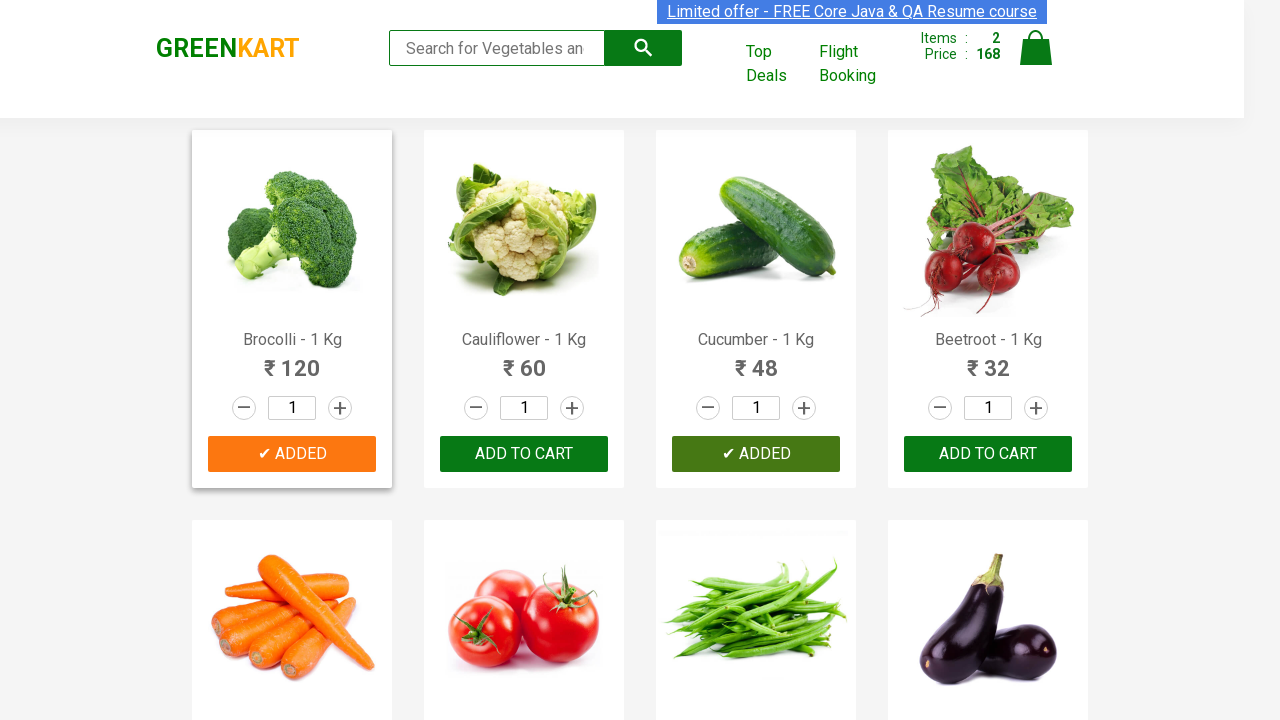

Added 'Carrot' to cart by clicking add-to-cart button at (292, 360) on xpath=//div[@class='product-action']/button >> nth=4
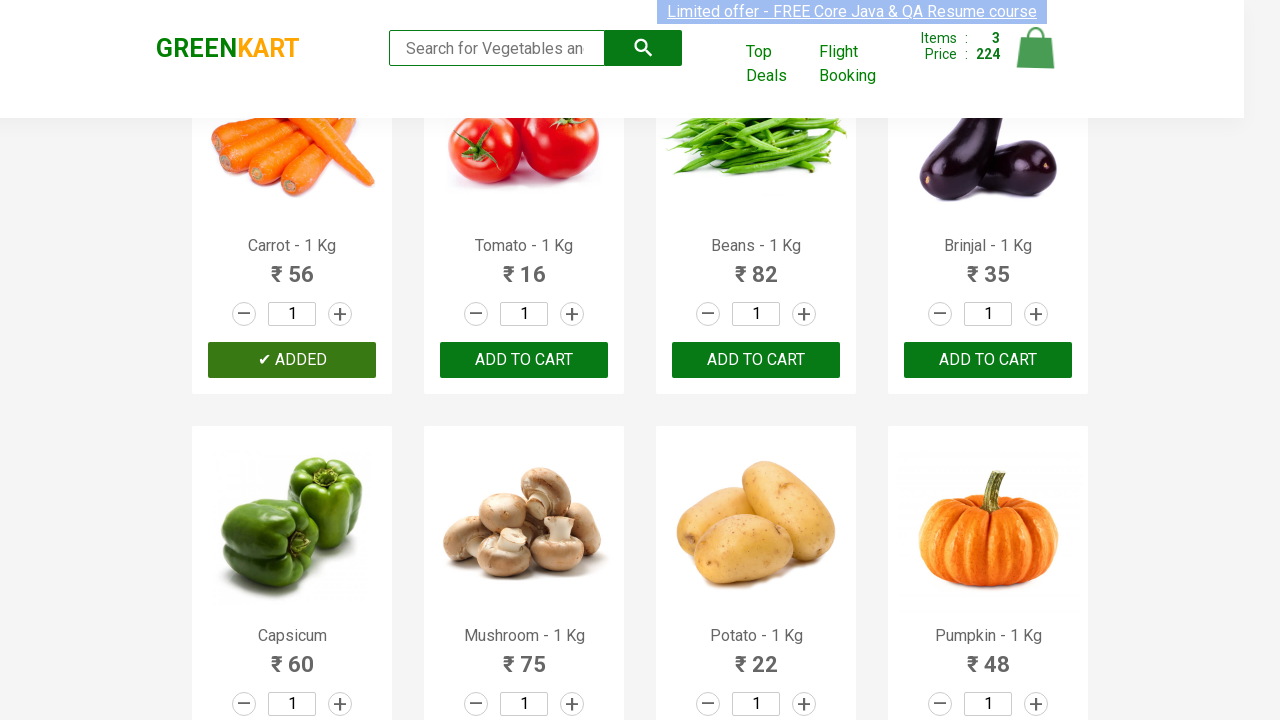

Added 'Beans' to cart by clicking add-to-cart button at (756, 360) on xpath=//div[@class='product-action']/button >> nth=6
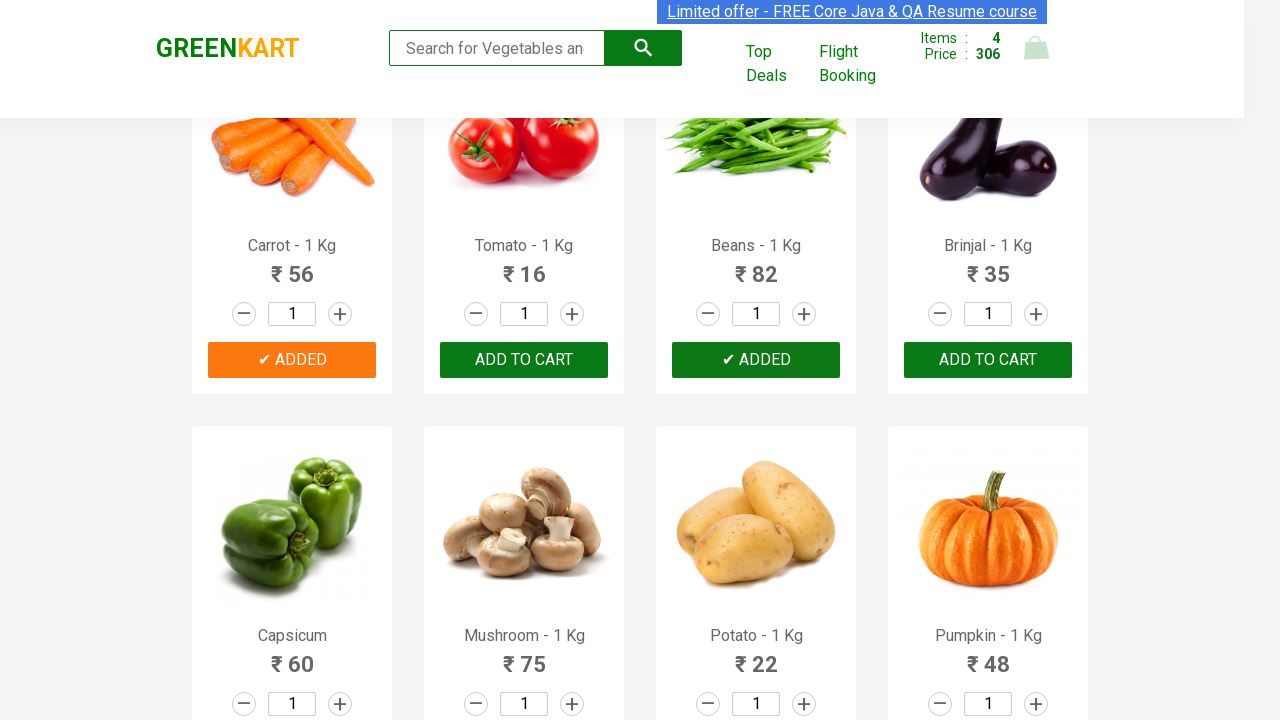

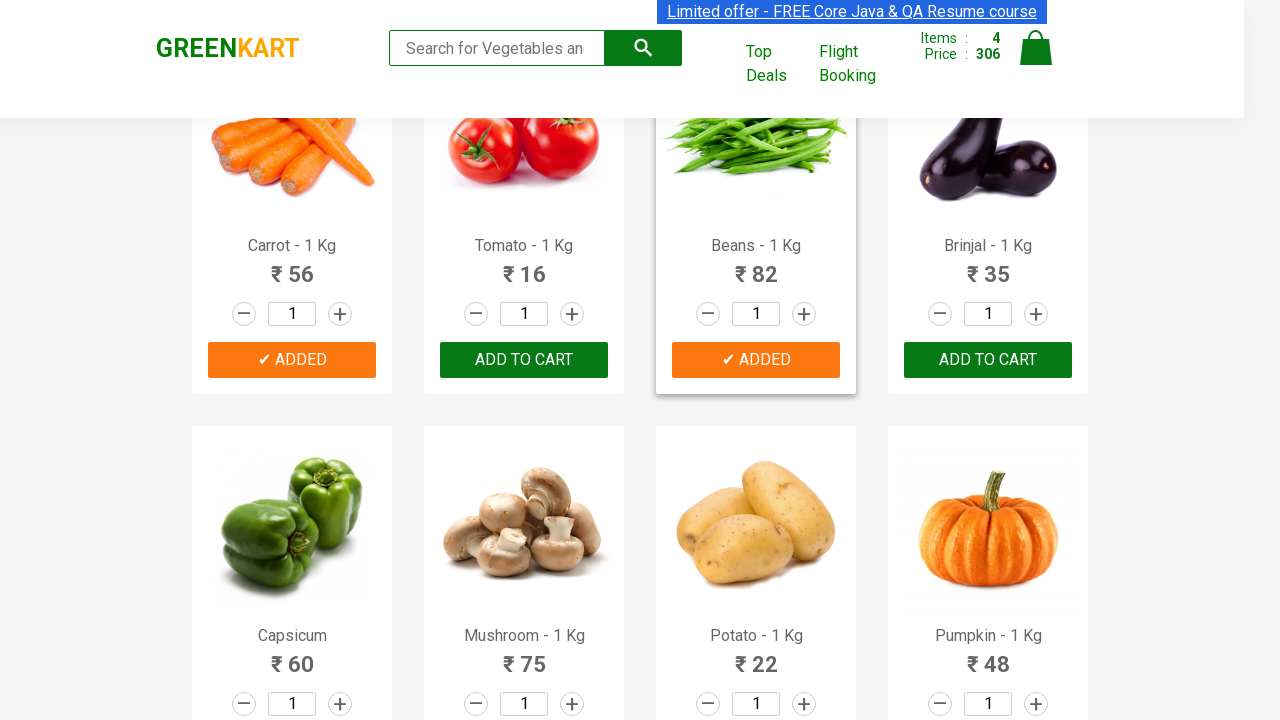